Tests checkbox interaction by checking if checkboxes are selected and clicking them if they are not

Starting URL: https://the-internet.herokuapp.com/checkboxes

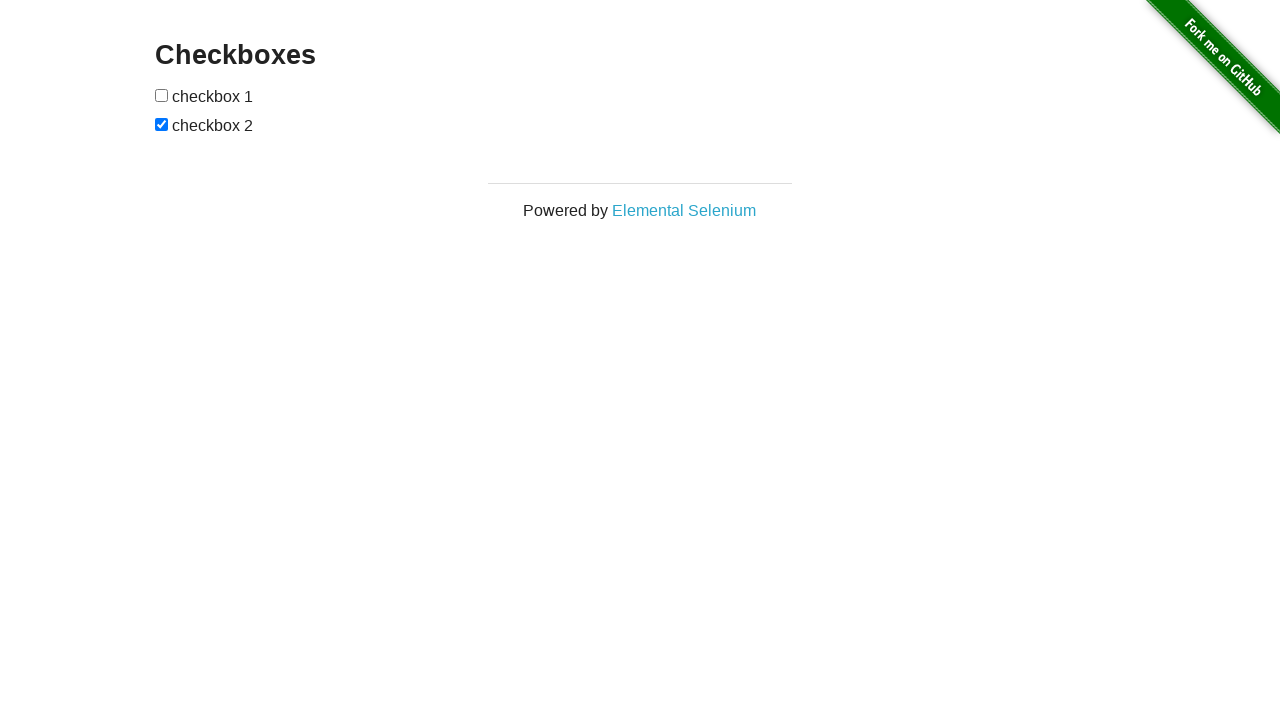

Navigated to checkboxes test page
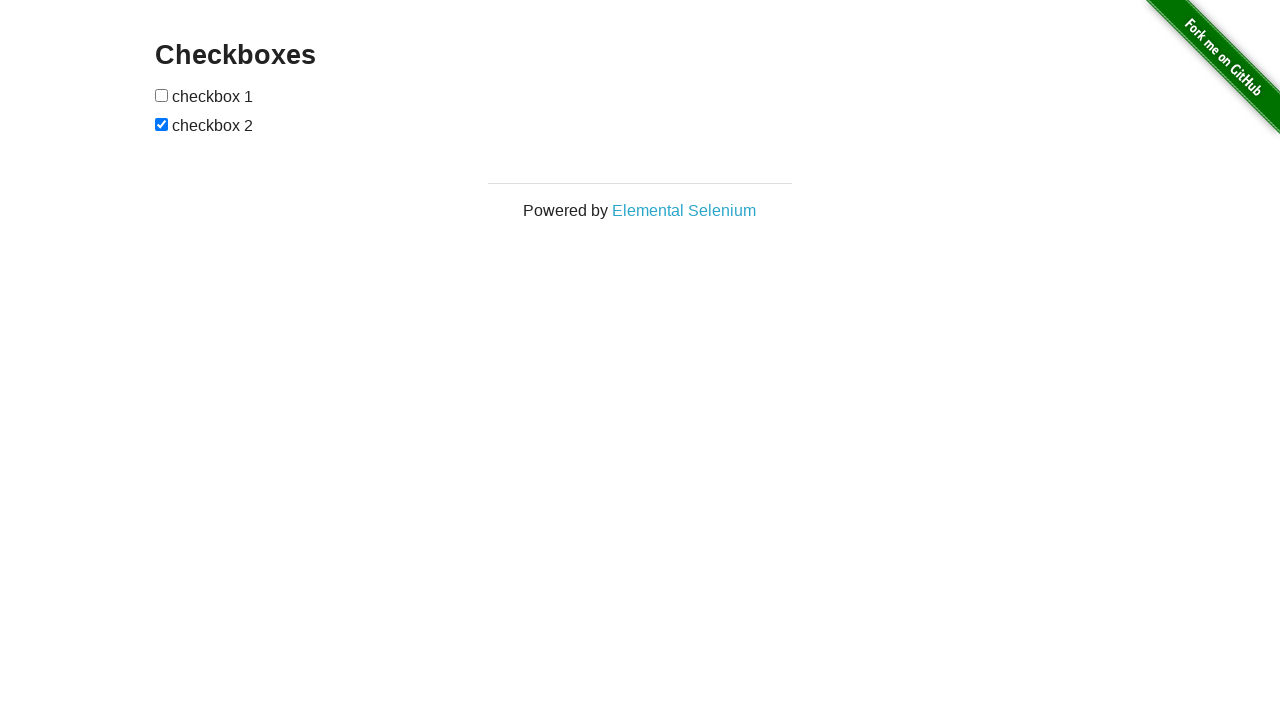

Located first checkbox element
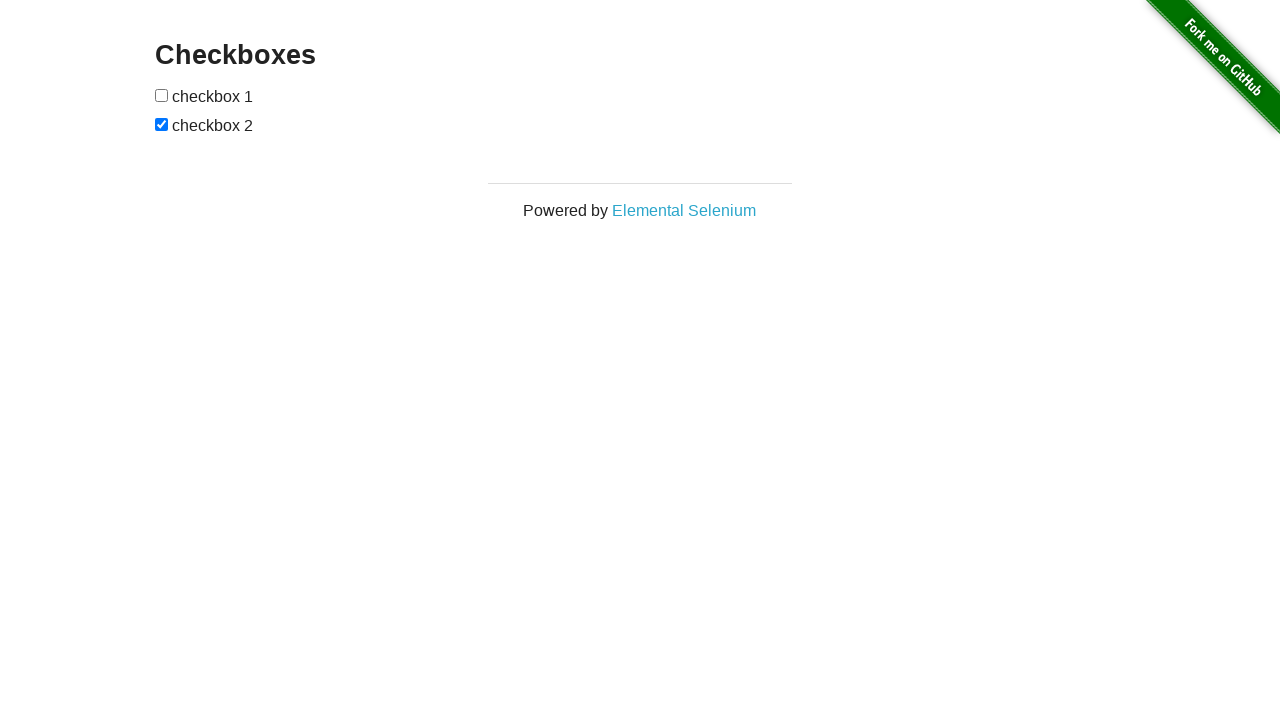

Located second checkbox element
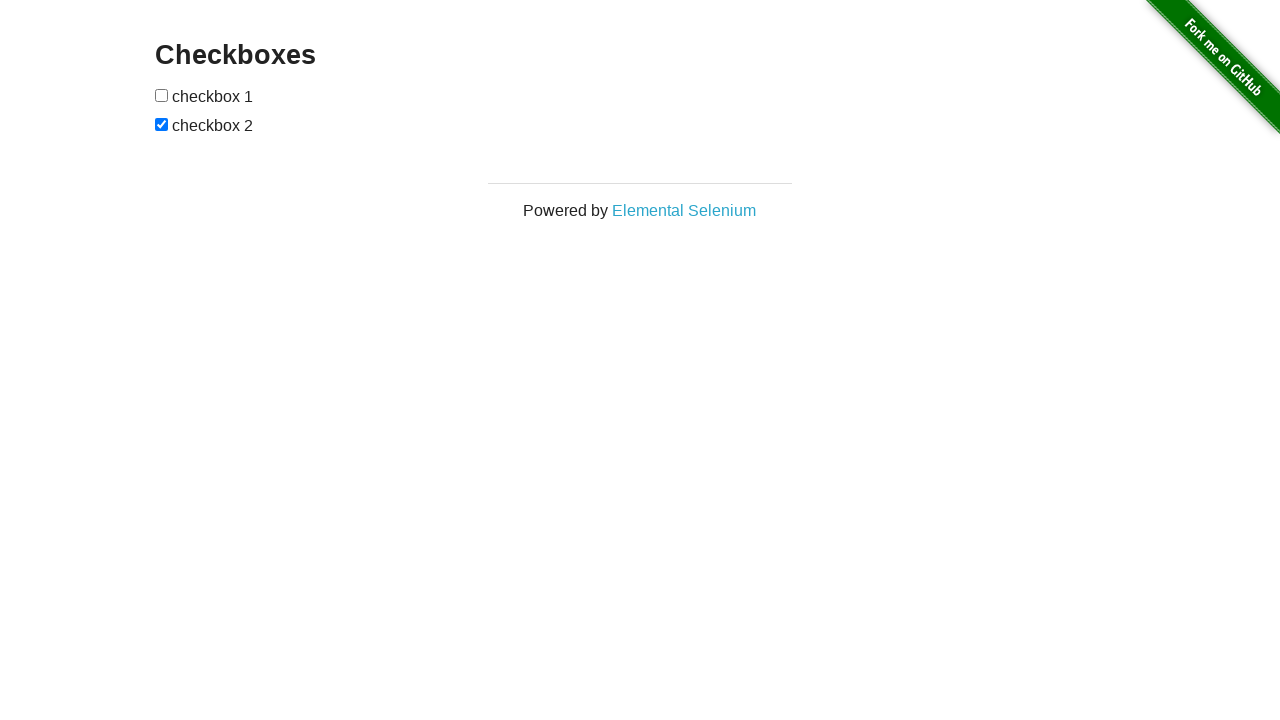

Checked first checkbox status: not checked
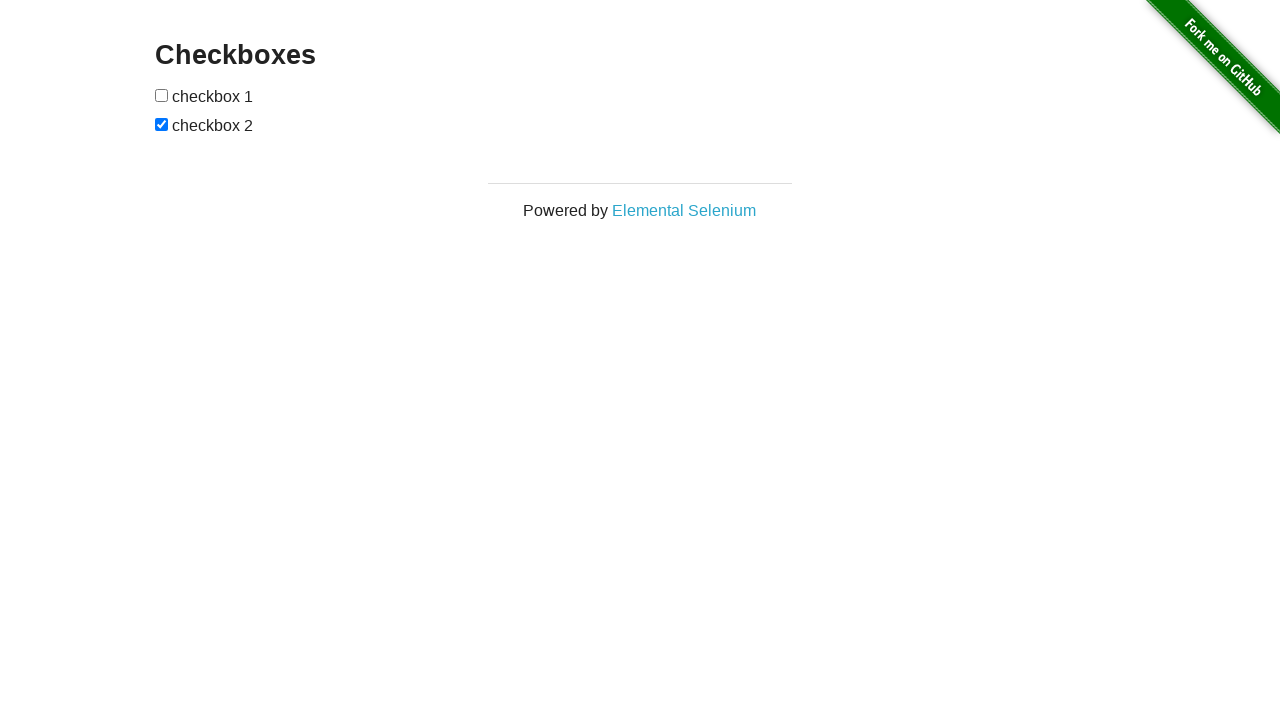

Clicked first checkbox to select it at (162, 95) on (//input[@type='checkbox'])[1]
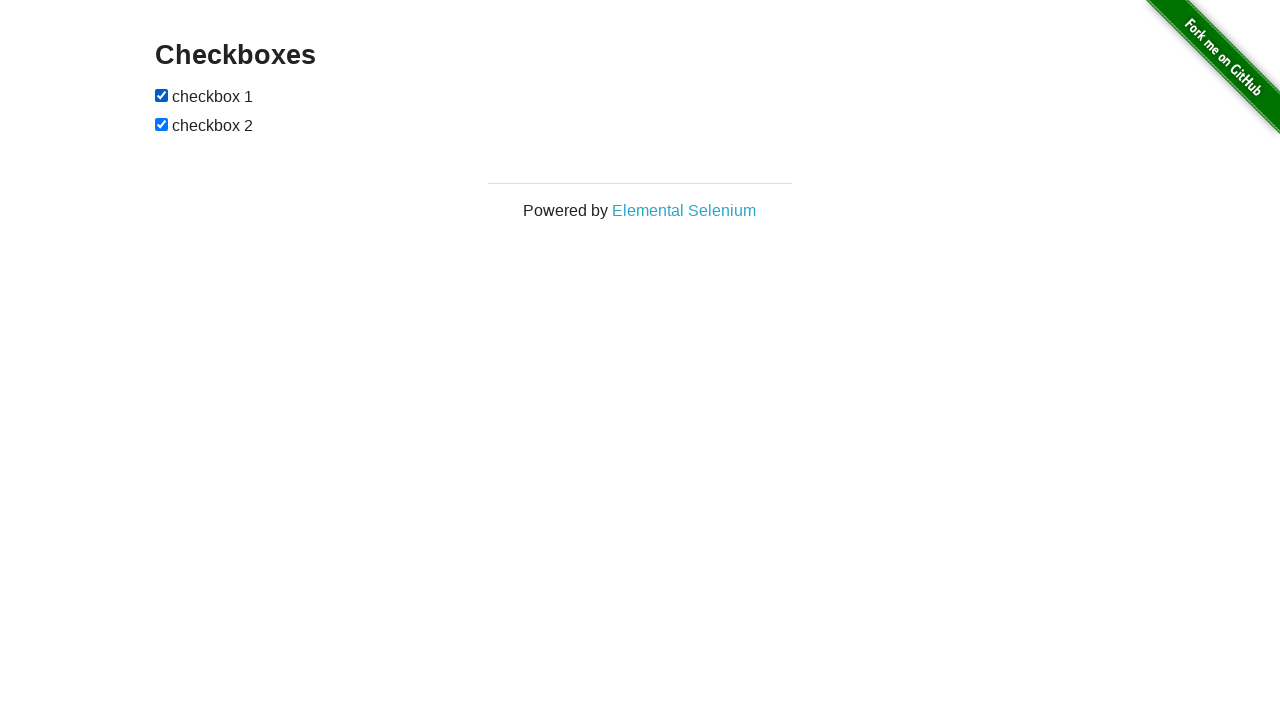

Second checkbox already checked, no action needed
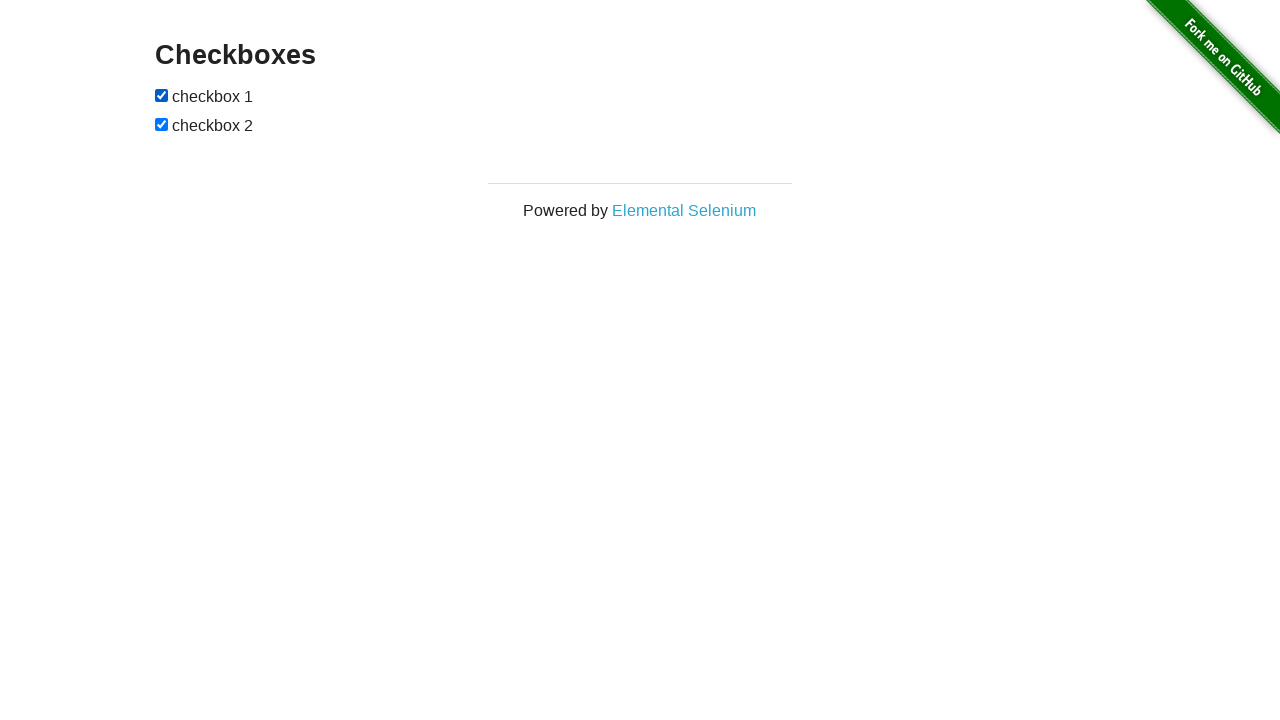

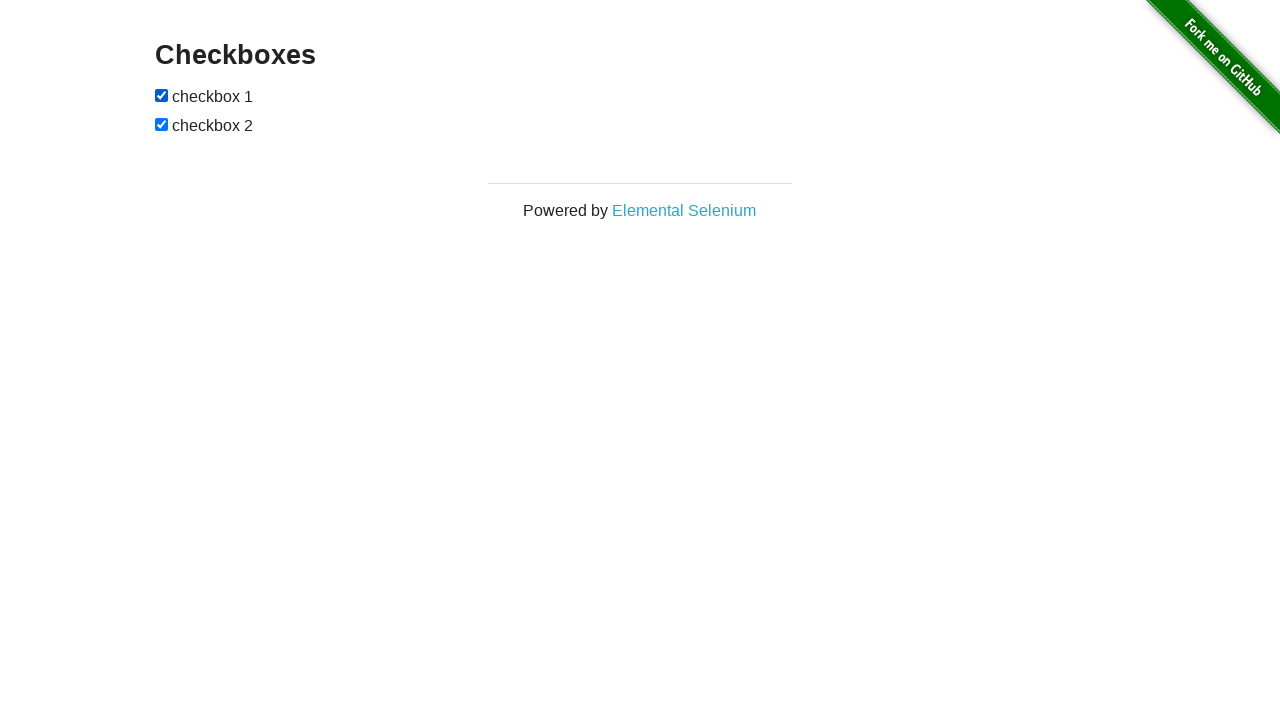